Tests dropdown selection by selecting an option using its visible text

Starting URL: https://acctabootcamp.github.io/site/examples/actions

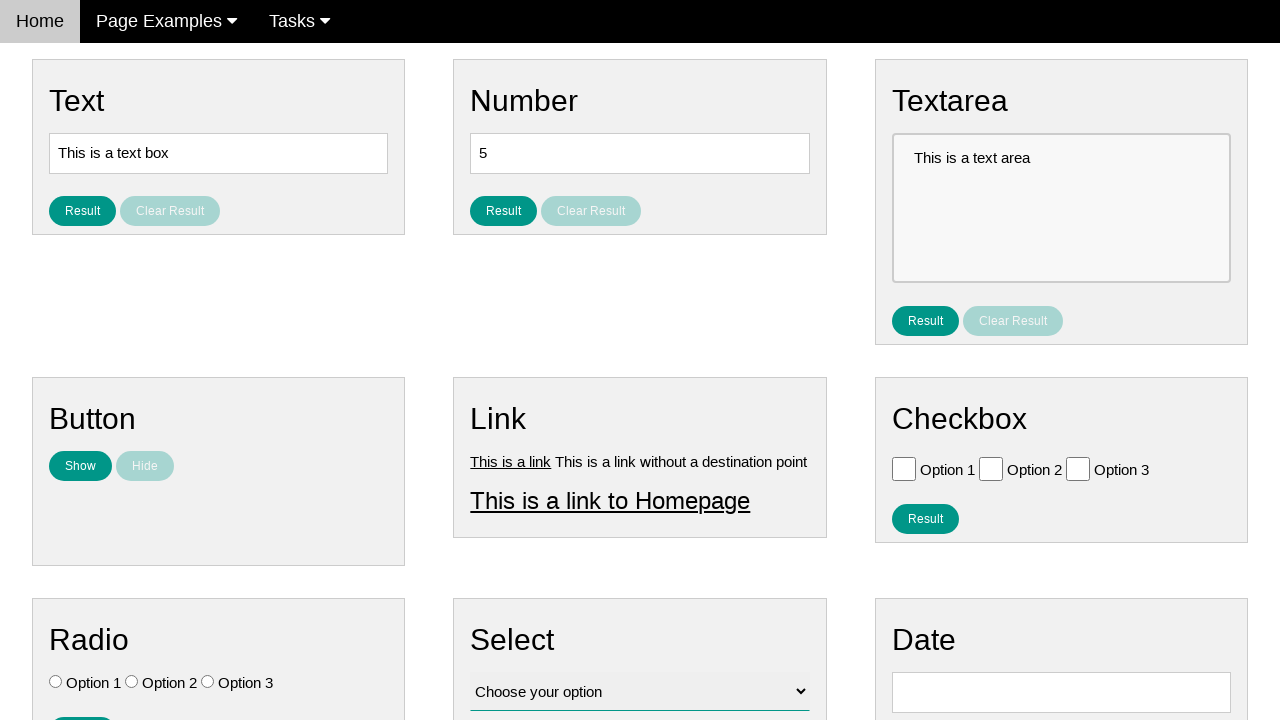

Navigated to actions examples page
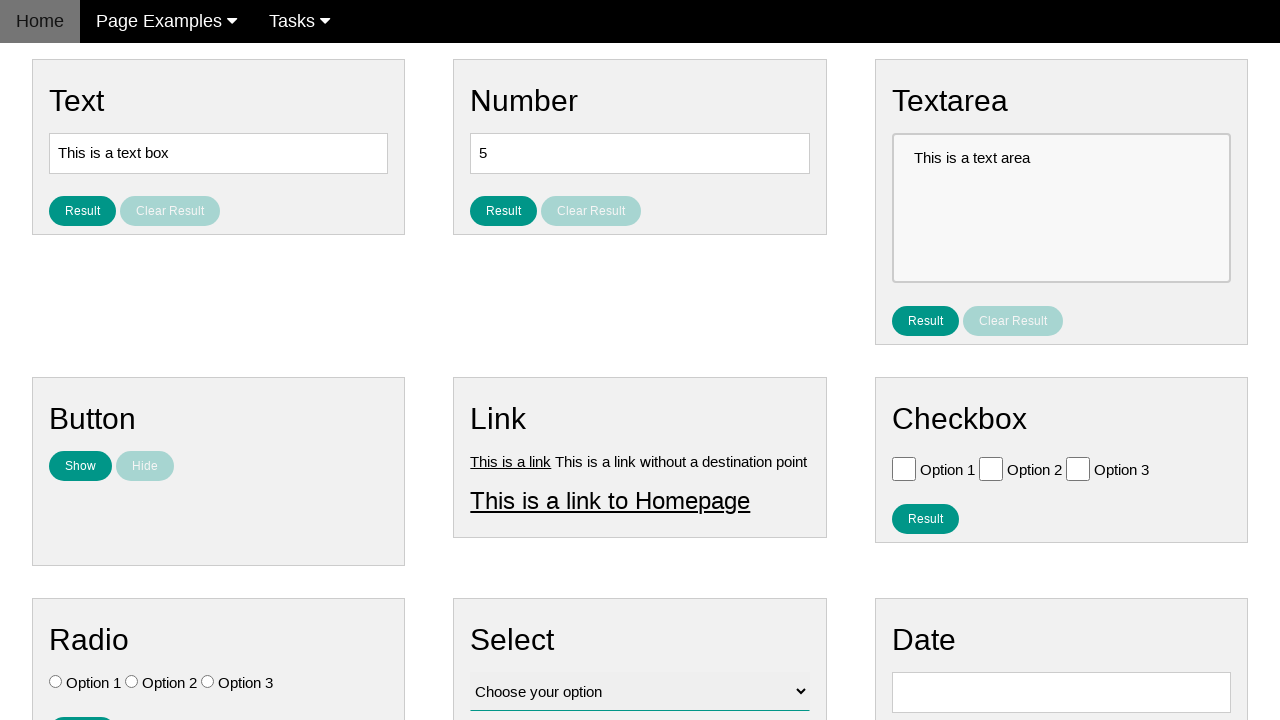

Selected 'Option 2' from dropdown using visible text on #vfb-12
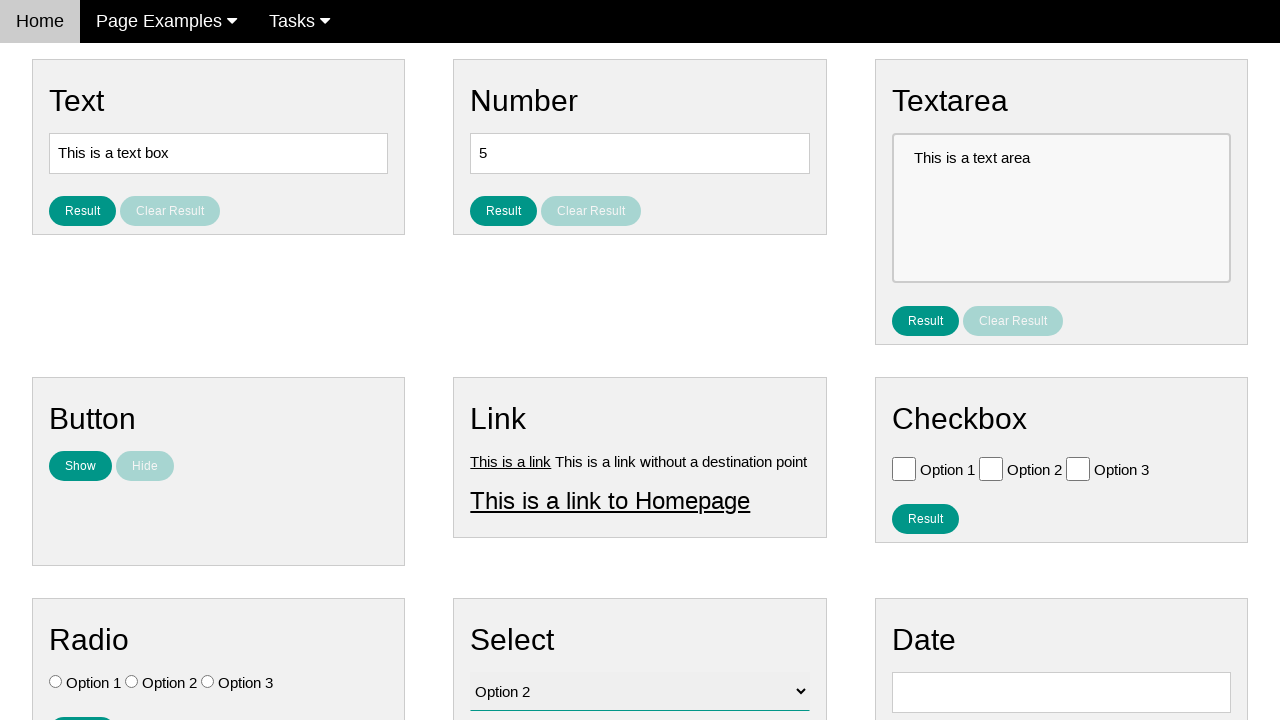

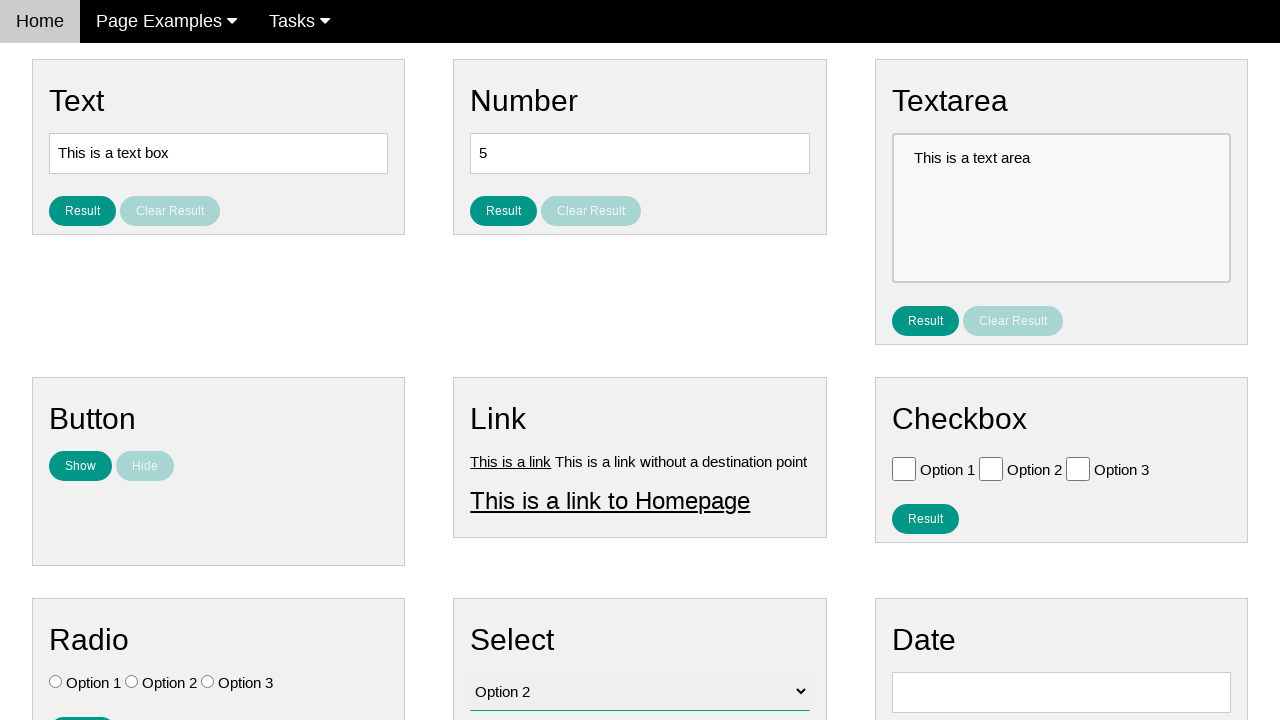